Tests a jQuery combo tree dropdown by clicking on it and selecting all available choices from the dropdown menu

Starting URL: https://www.jqueryscript.net/demo/Drop-Down-Combo-Tree/

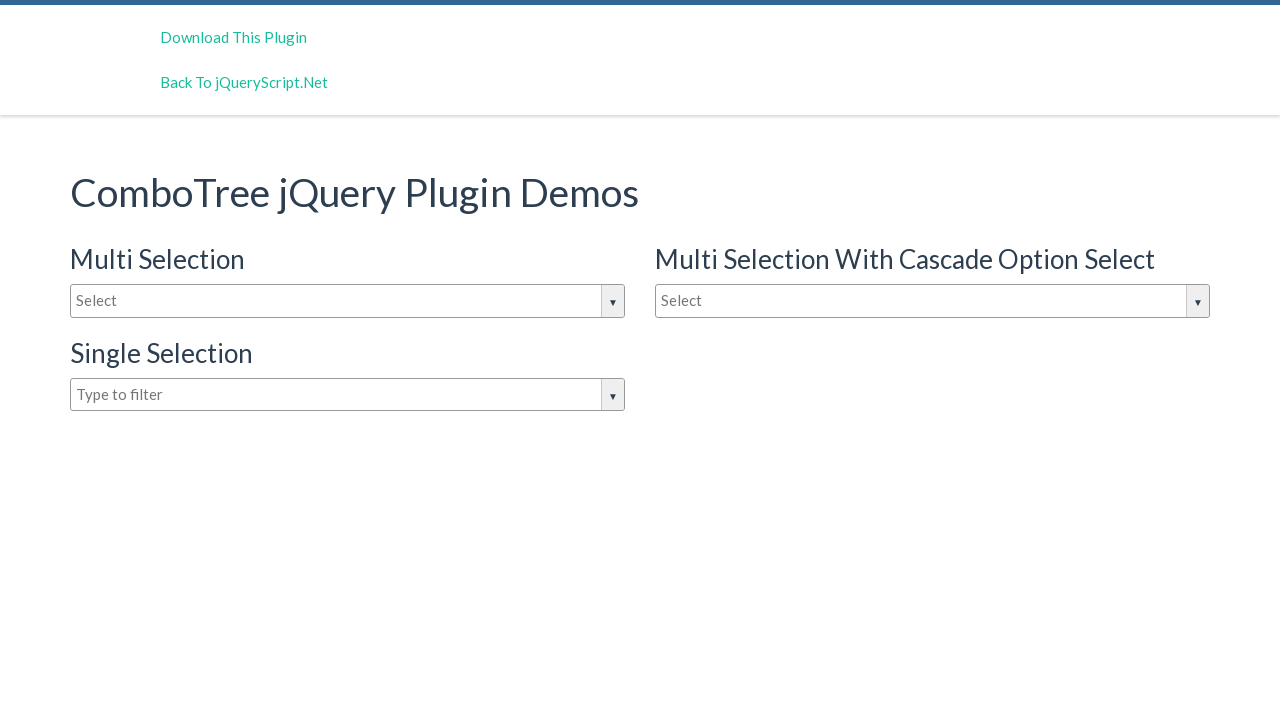

Clicked on combo tree input box to open dropdown at (348, 301) on #justAnInputBox
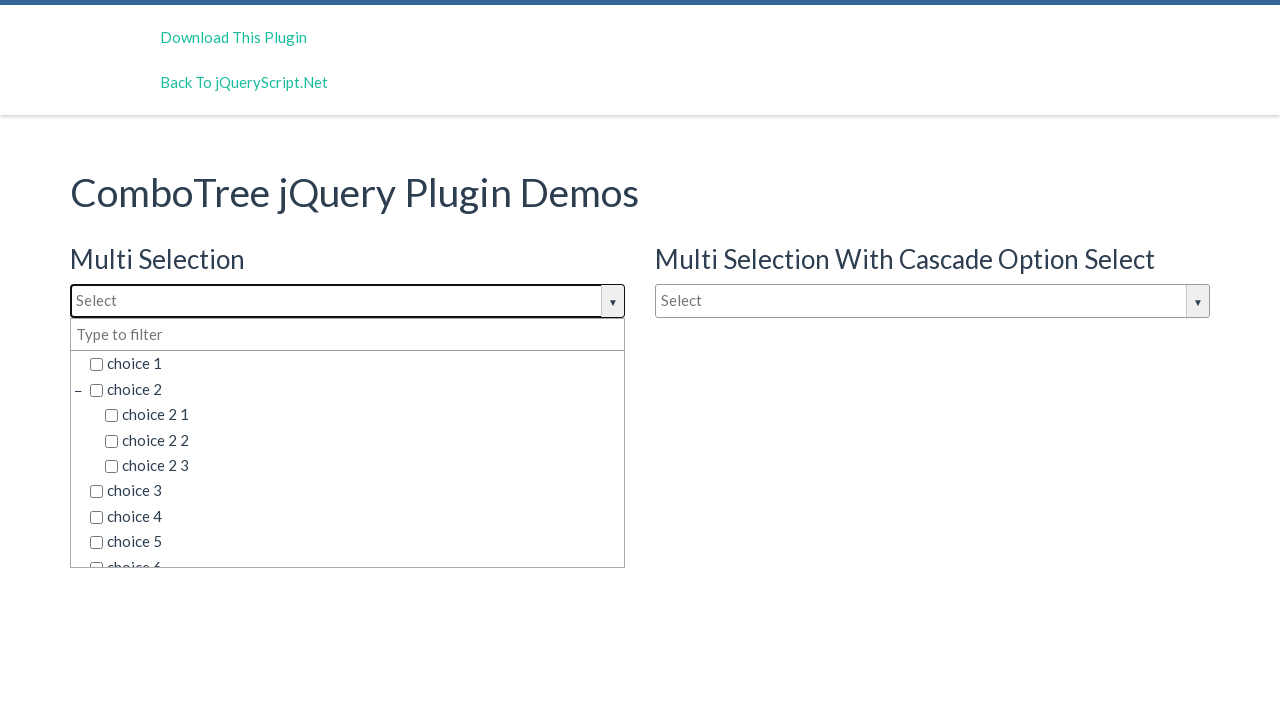

Dropdown options became visible
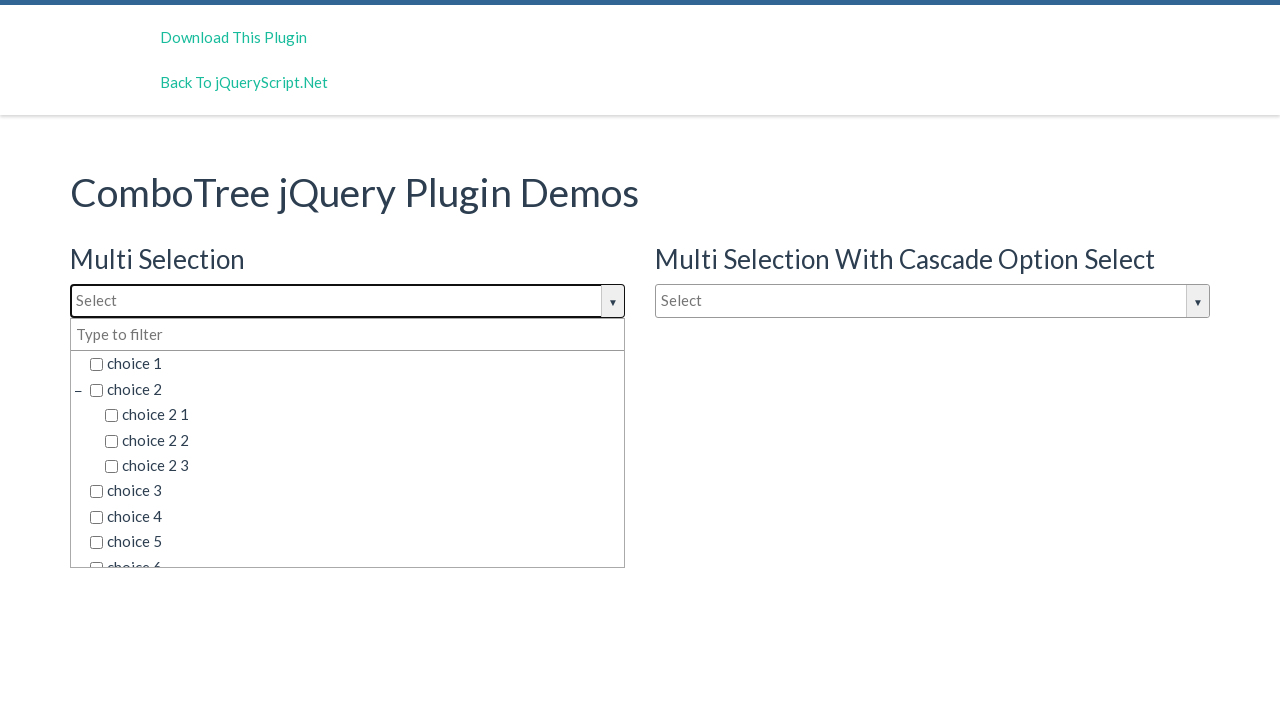

Retrieved all dropdown options (18 items found)
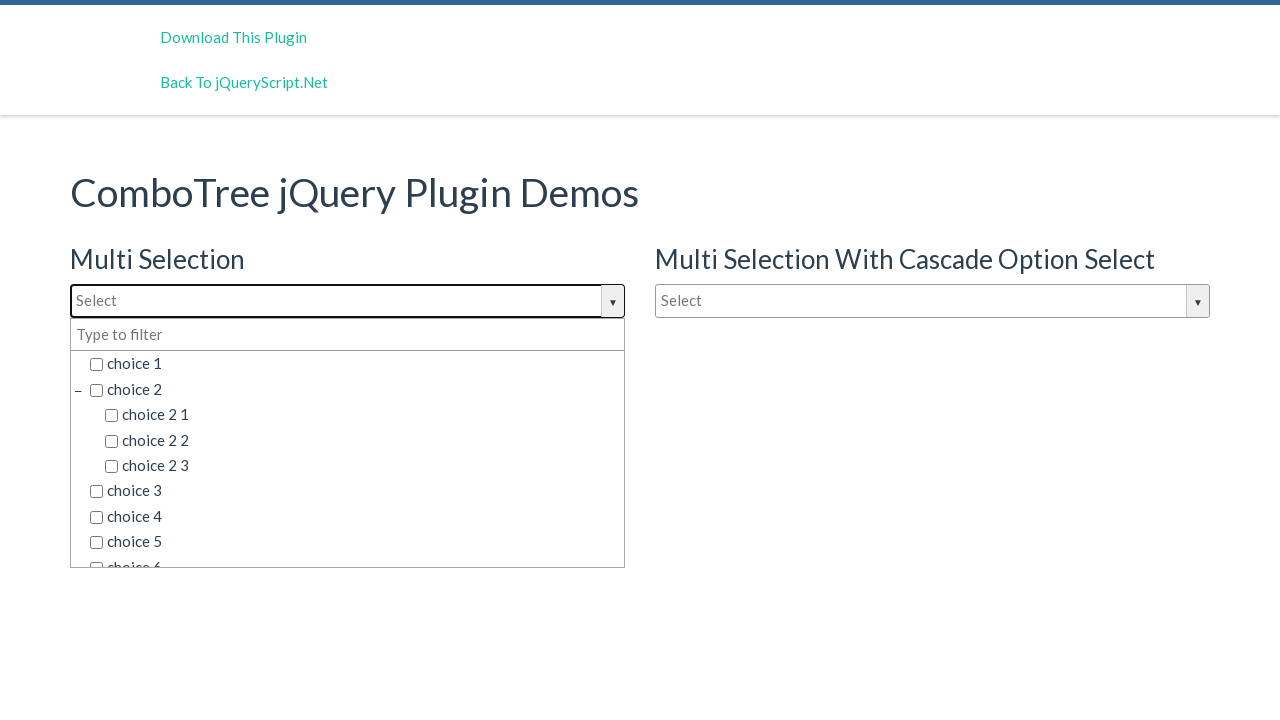

Selected dropdown option: 'choice 1  ' at (355, 364) on (//div[@class='comboTreeDropDownContainer'])[1]//li/span >> nth=0
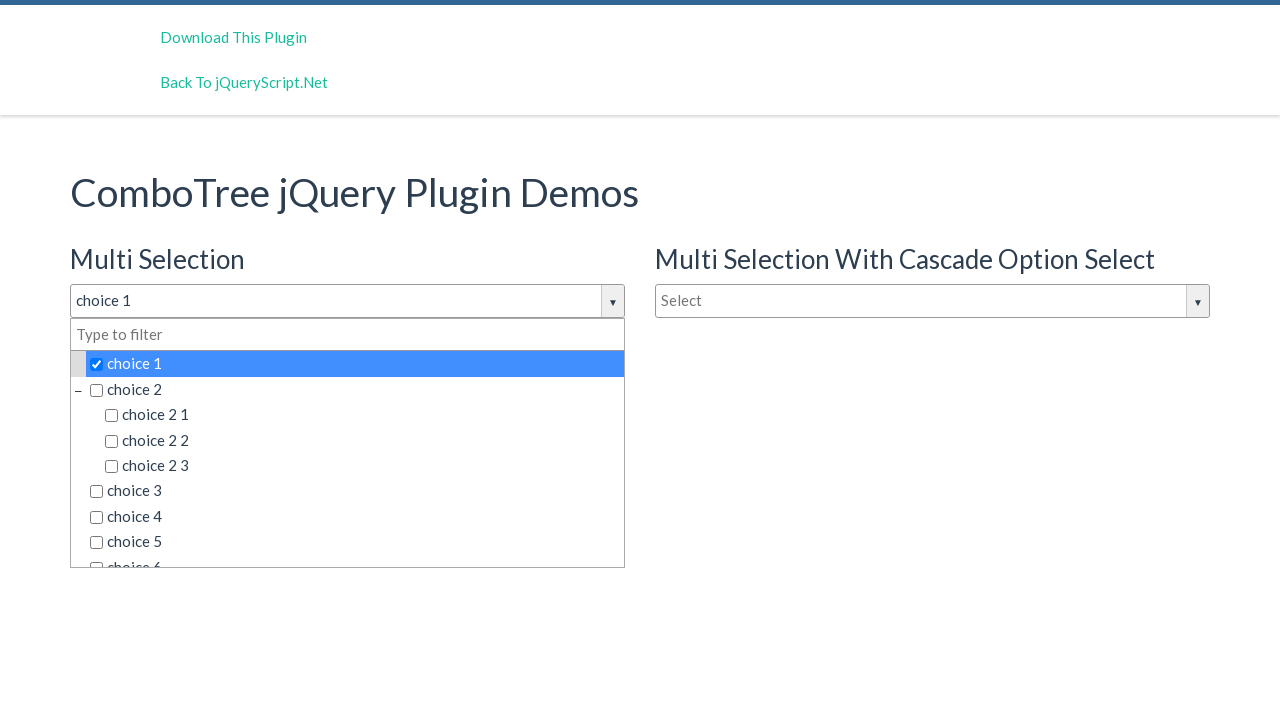

Selected dropdown option: 'choice 2' at (355, 389) on (//div[@class='comboTreeDropDownContainer'])[1]//li/span >> nth=2
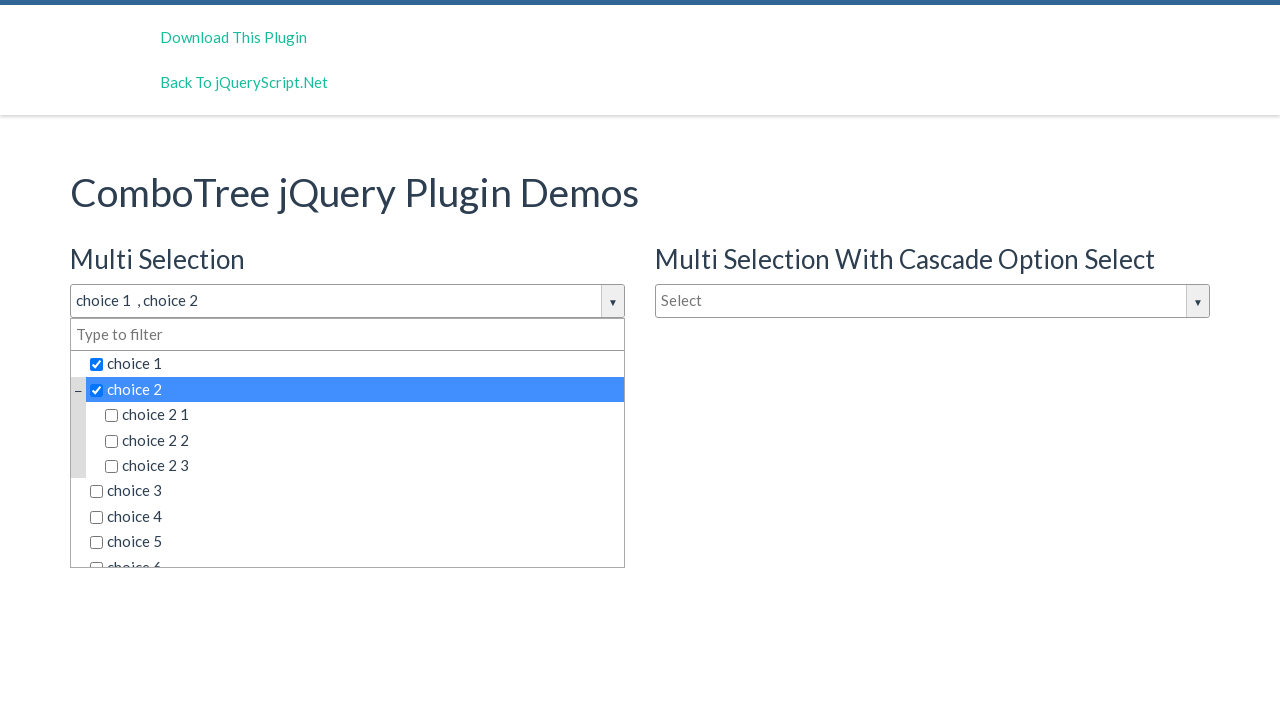

Selected dropdown option: 'choice 2 1' at (362, 415) on (//div[@class='comboTreeDropDownContainer'])[1]//li/span >> nth=3
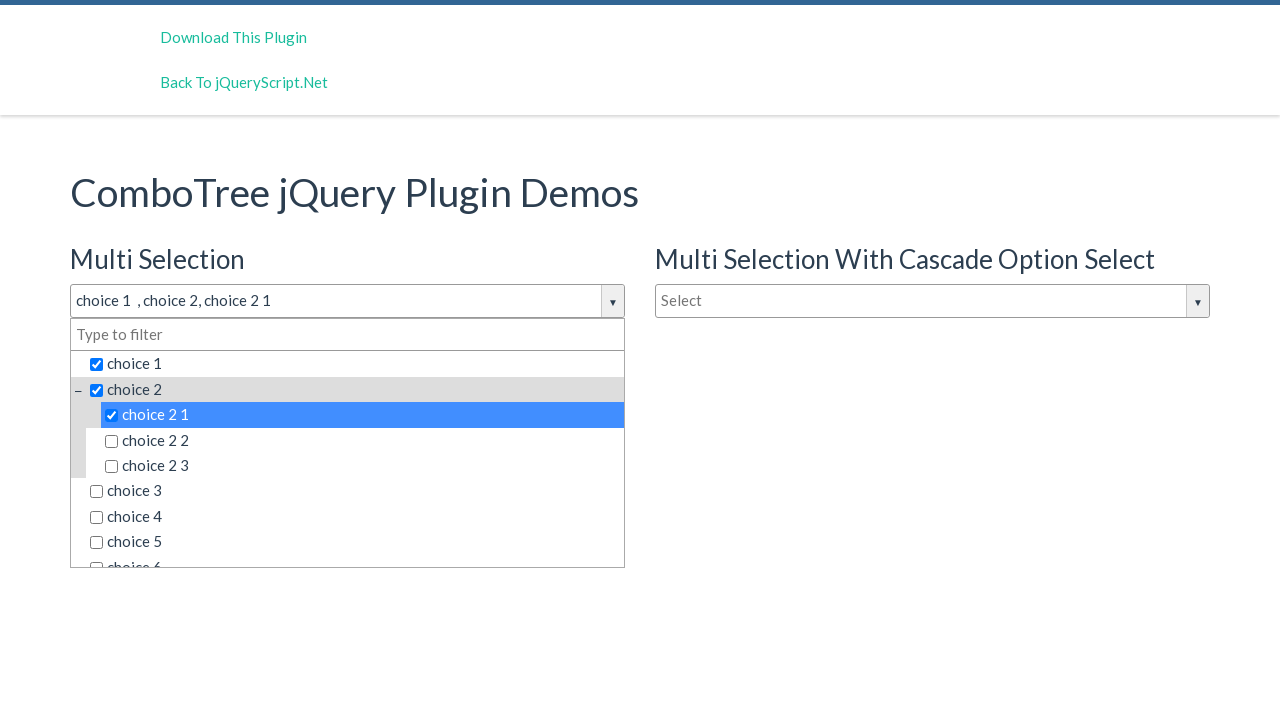

Selected dropdown option: 'choice 2 2' at (362, 440) on (//div[@class='comboTreeDropDownContainer'])[1]//li/span >> nth=4
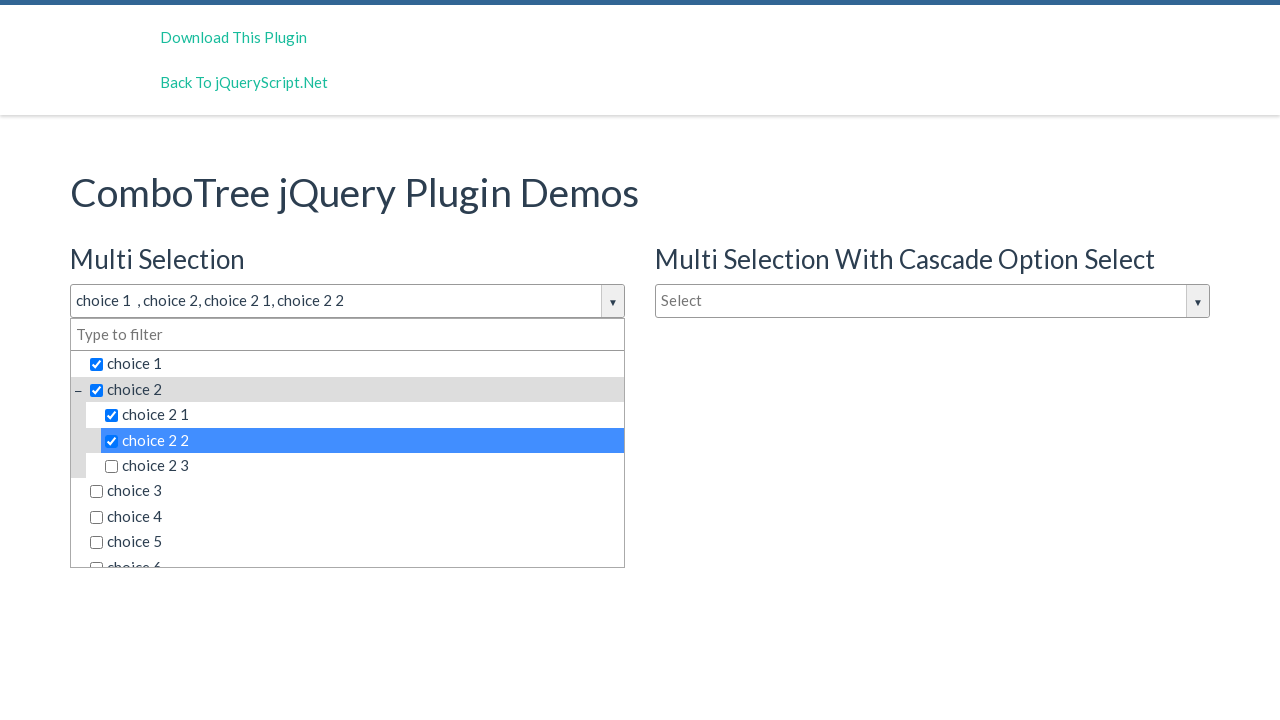

Selected dropdown option: 'choice 2 3' at (362, 466) on (//div[@class='comboTreeDropDownContainer'])[1]//li/span >> nth=5
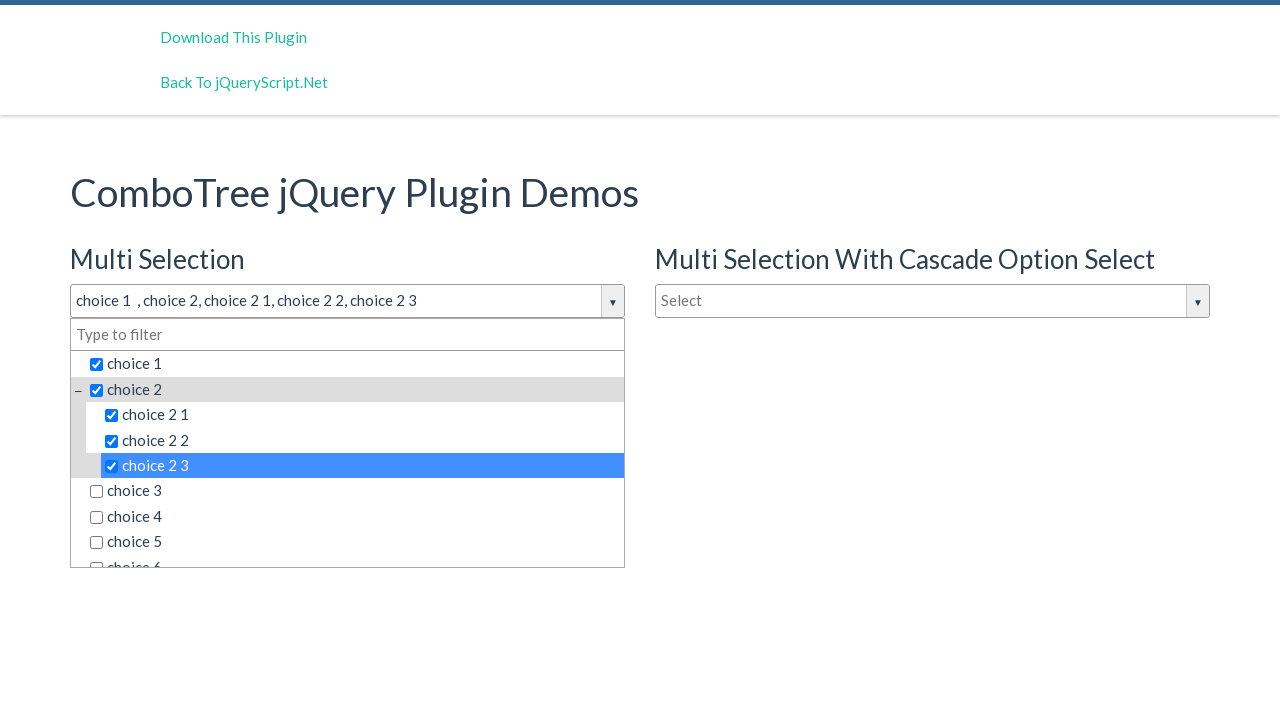

Selected dropdown option: 'choice 3' at (355, 491) on (//div[@class='comboTreeDropDownContainer'])[1]//li/span >> nth=6
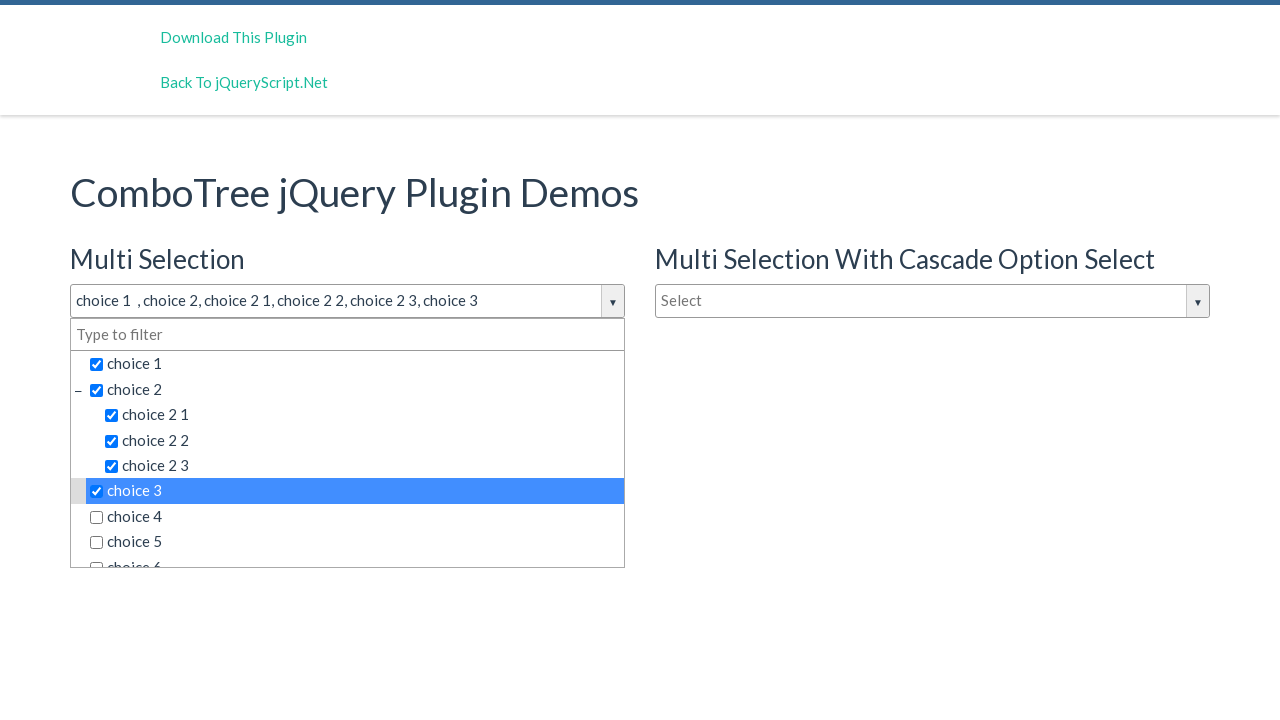

Selected dropdown option: 'choice 4' at (355, 517) on (//div[@class='comboTreeDropDownContainer'])[1]//li/span >> nth=7
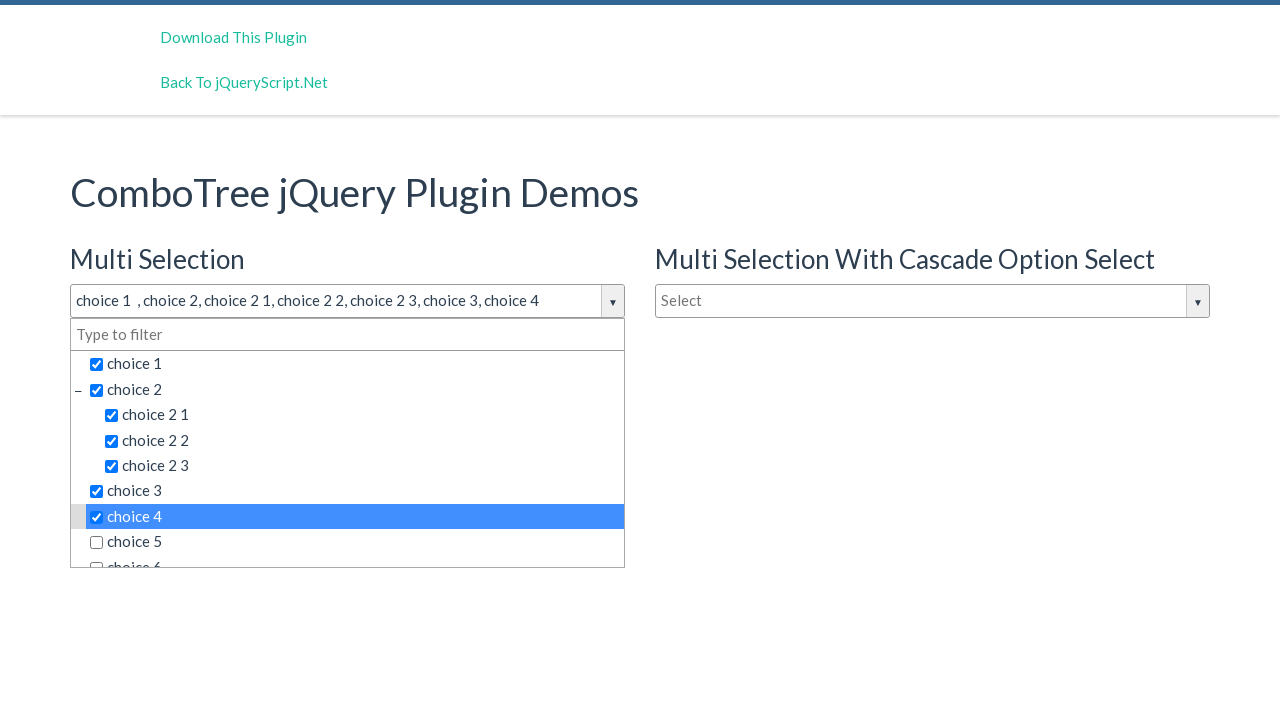

Selected dropdown option: 'choice 5' at (355, 542) on (//div[@class='comboTreeDropDownContainer'])[1]//li/span >> nth=8
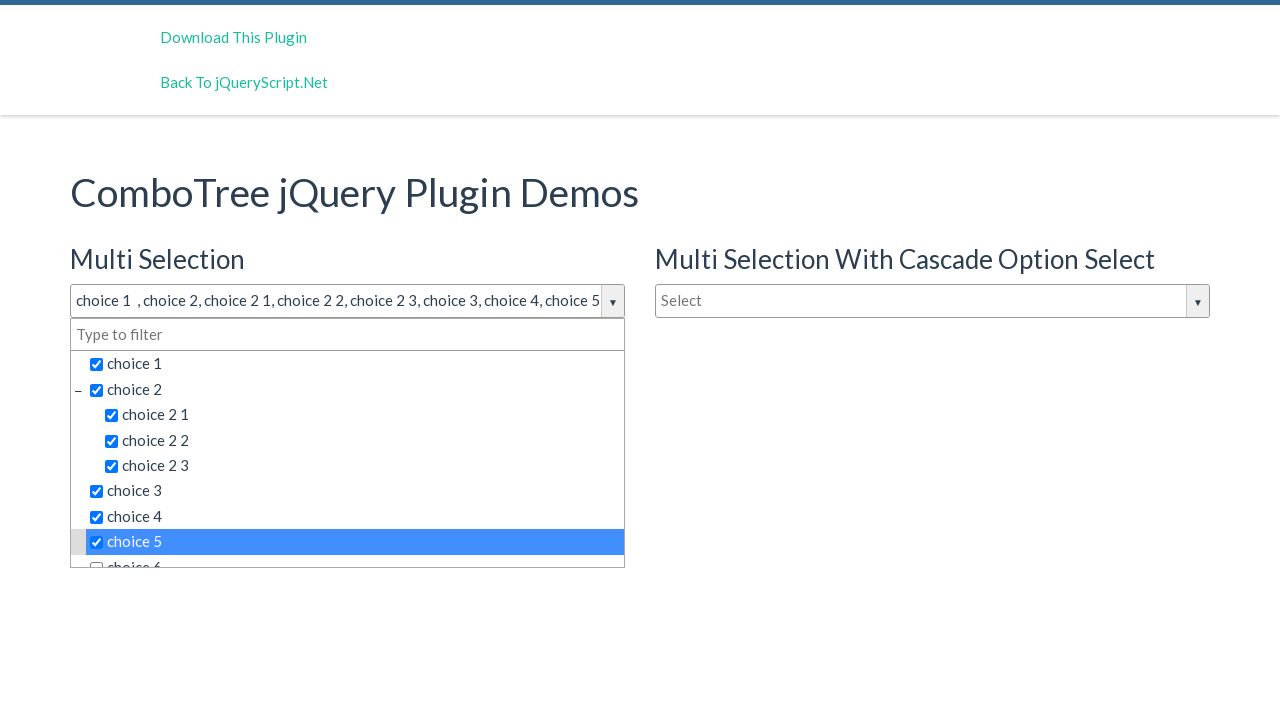

Selected dropdown option: 'choice 6' at (355, 554) on (//div[@class='comboTreeDropDownContainer'])[1]//li/span >> nth=10
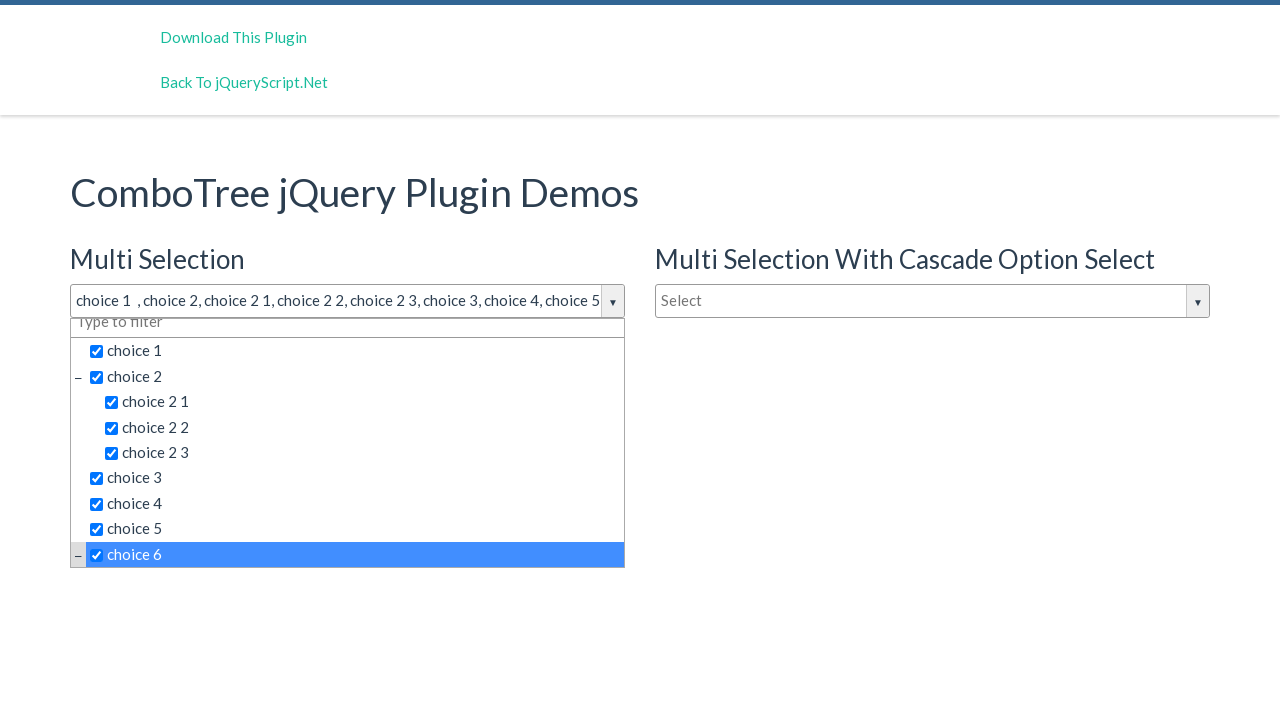

Selected dropdown option: 'choice 6 1' at (362, 443) on (//div[@class='comboTreeDropDownContainer'])[1]//li/span >> nth=11
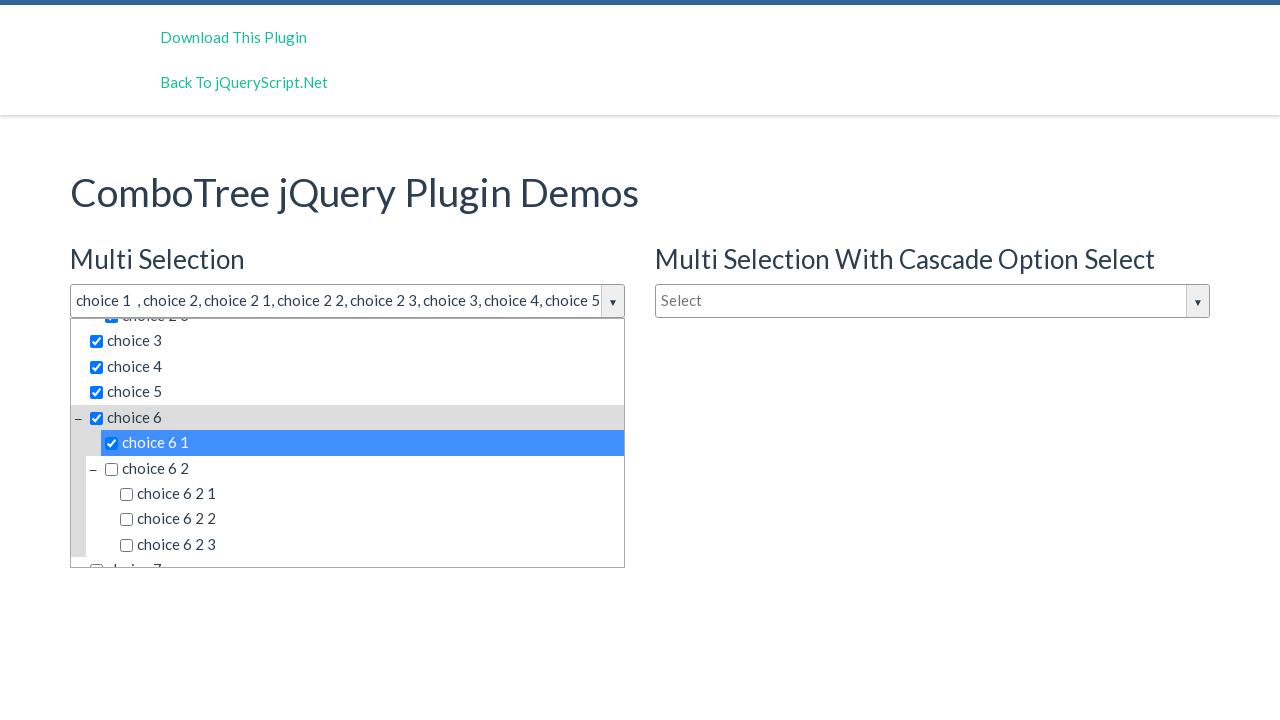

Selected dropdown option: 'choice 6 2' at (362, 468) on (//div[@class='comboTreeDropDownContainer'])[1]//li/span >> nth=13
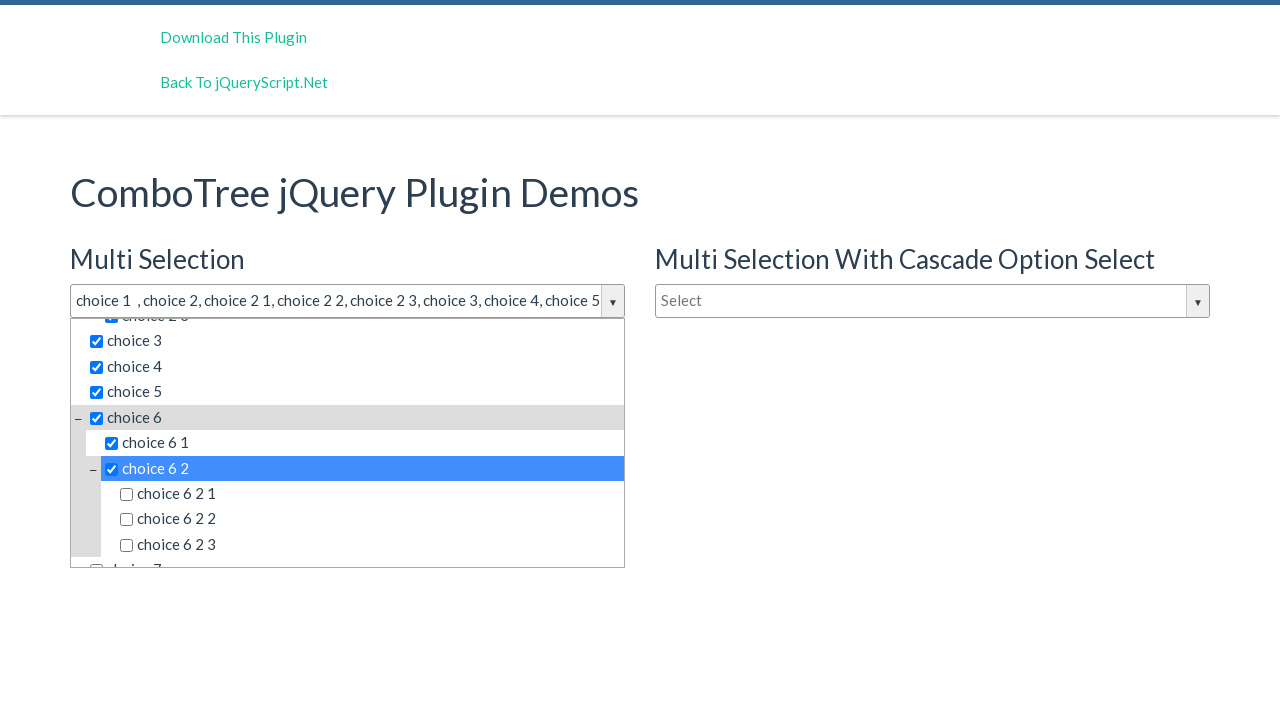

Selected dropdown option: 'choice 6 2 1' at (370, 494) on (//div[@class='comboTreeDropDownContainer'])[1]//li/span >> nth=14
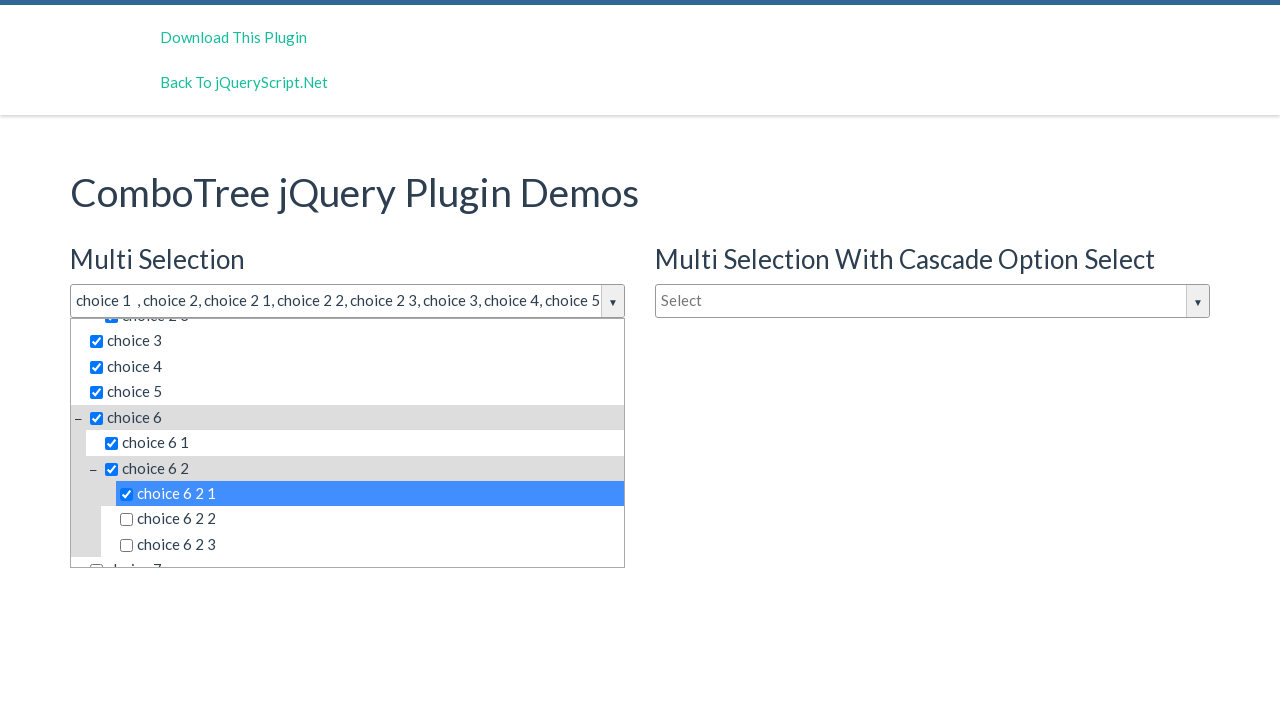

Selected dropdown option: 'choice 6 2 2' at (370, 519) on (//div[@class='comboTreeDropDownContainer'])[1]//li/span >> nth=15
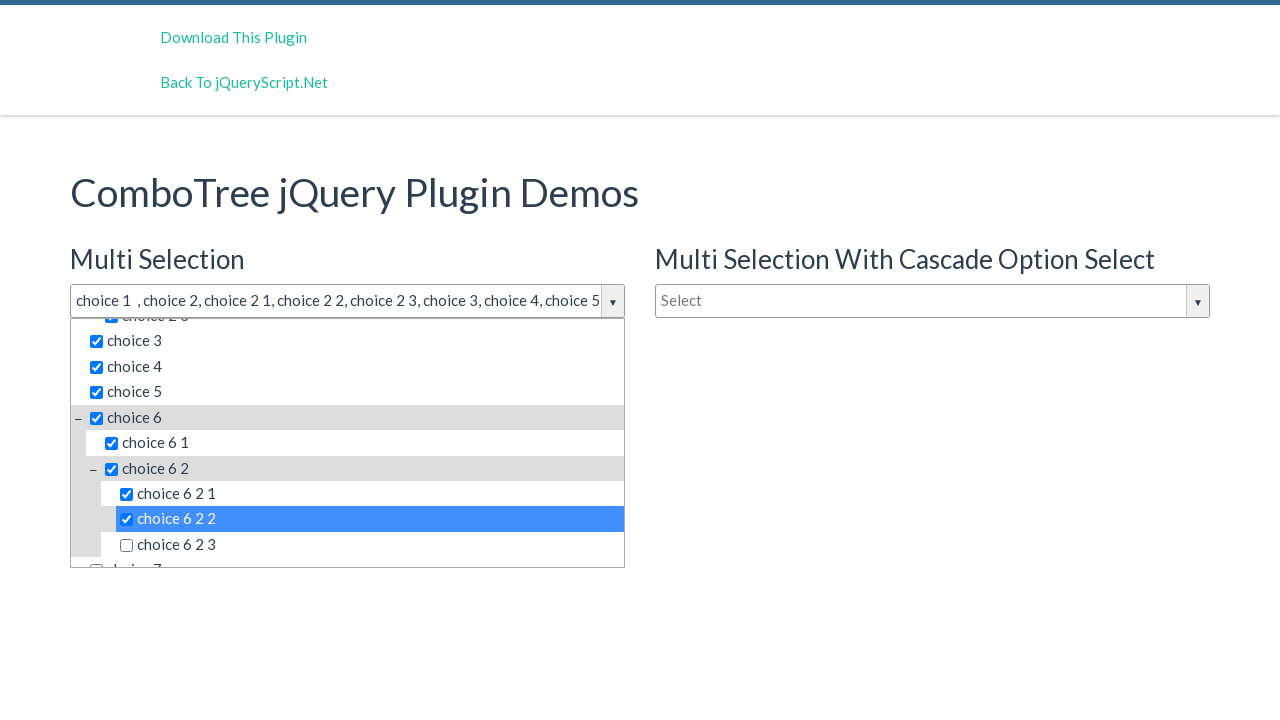

Selected dropdown option: 'choice 6 2 3' at (370, 545) on (//div[@class='comboTreeDropDownContainer'])[1]//li/span >> nth=16
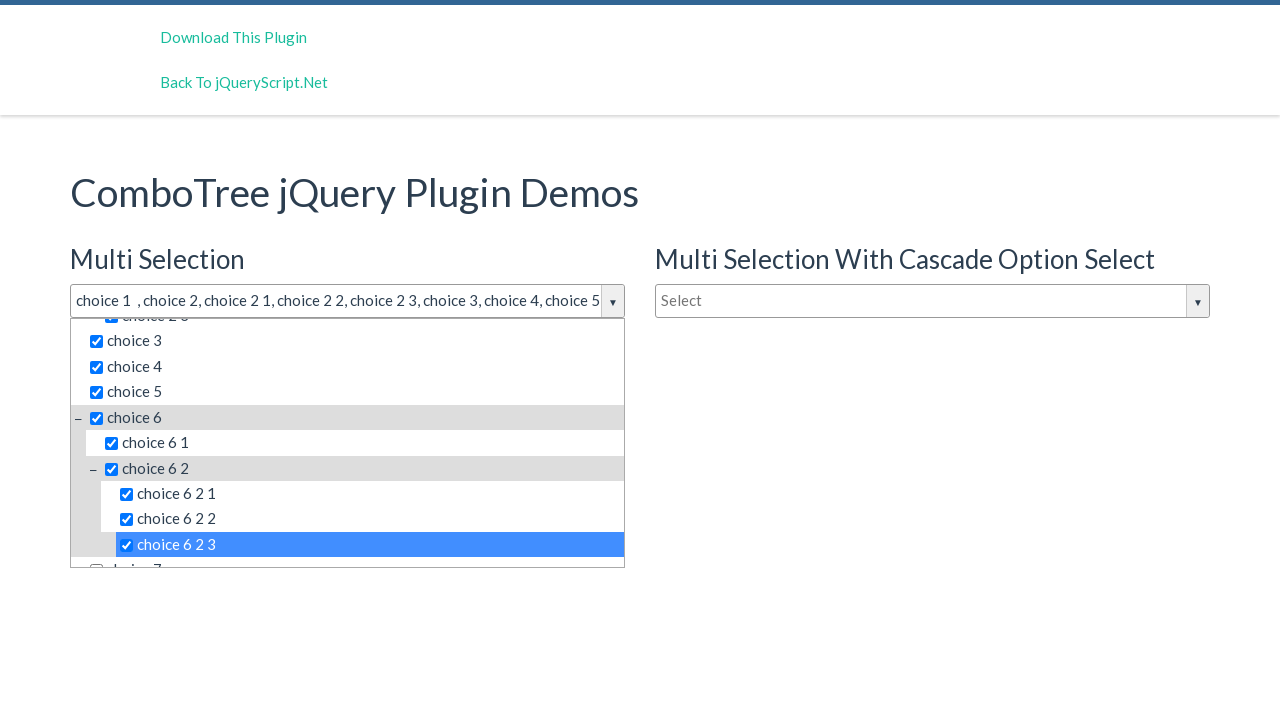

Selected dropdown option: 'choice 7' at (355, 554) on (//div[@class='comboTreeDropDownContainer'])[1]//li/span >> nth=17
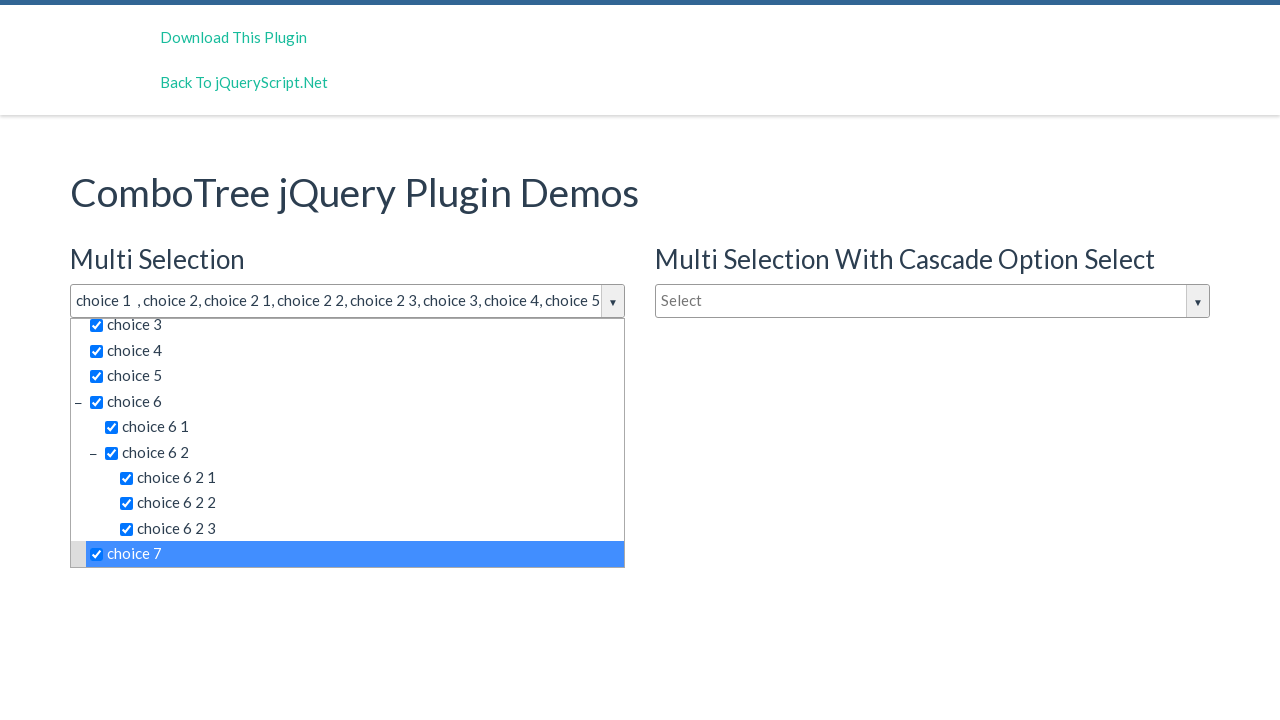

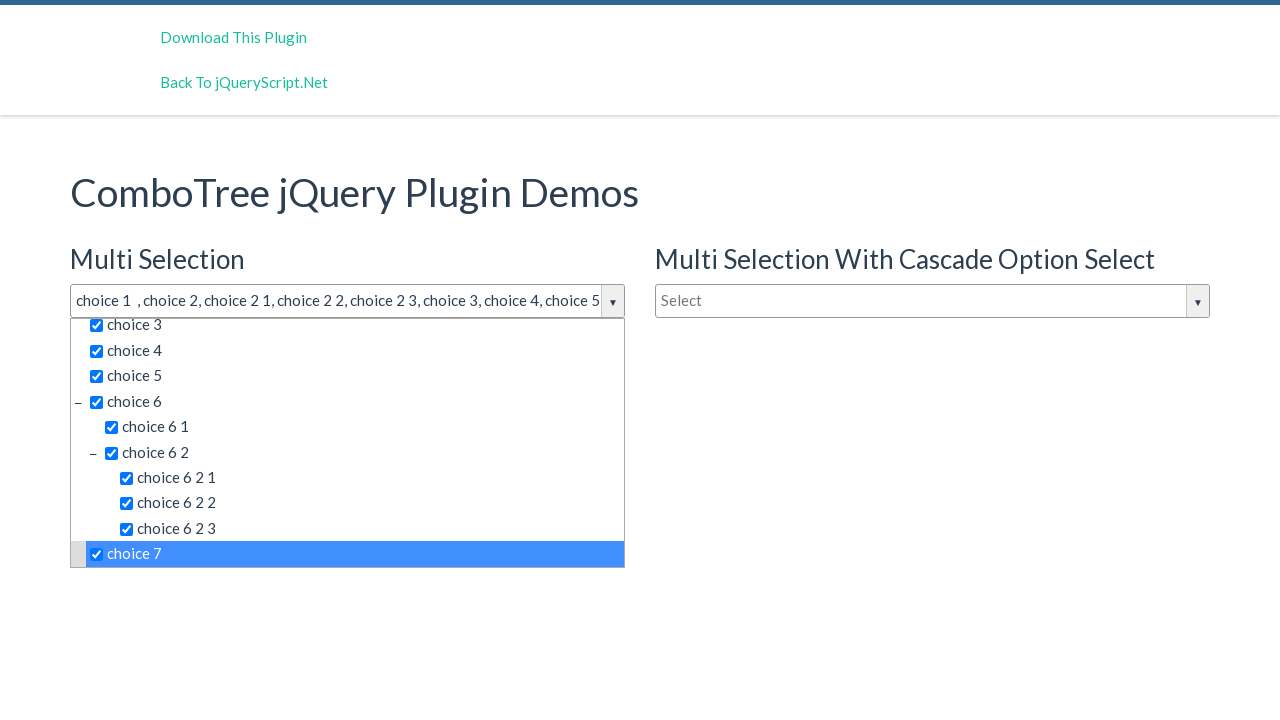